Tests filtering to display only active (non-completed) todo items

Starting URL: https://demo.playwright.dev/todomvc

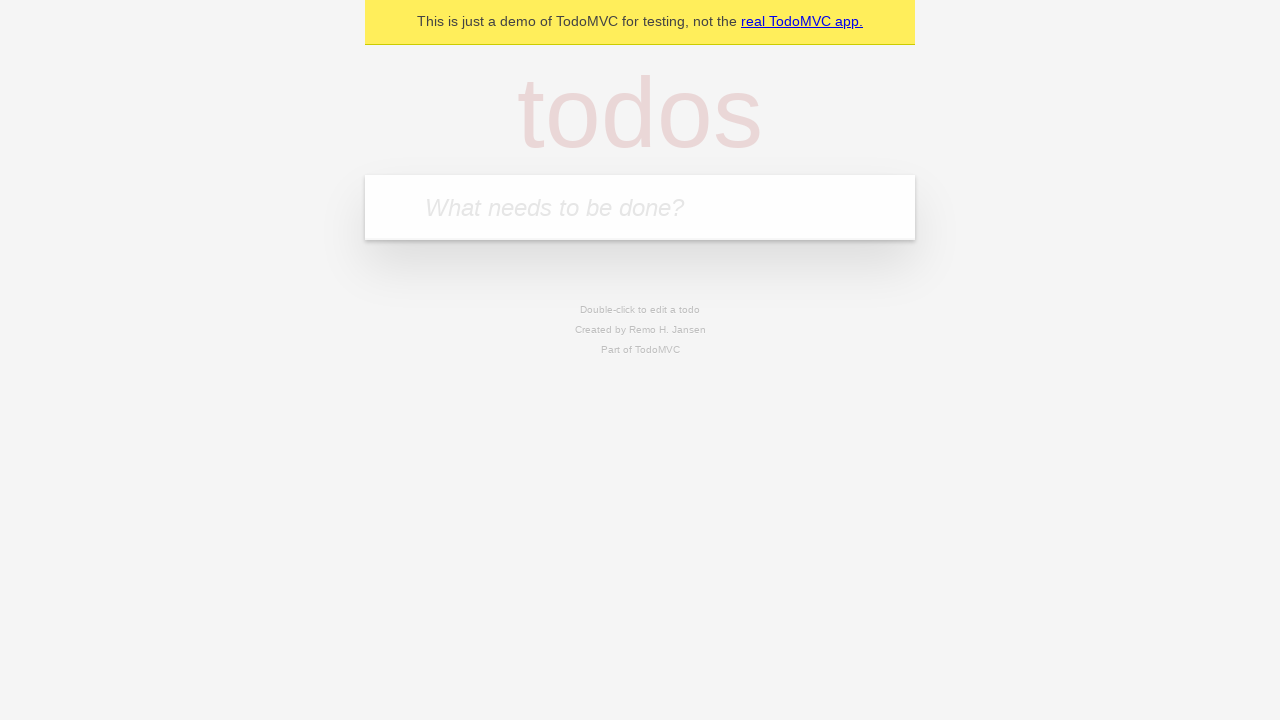

Filled todo input field with 'buy some cheese' on internal:attr=[placeholder="What needs to be done?"i]
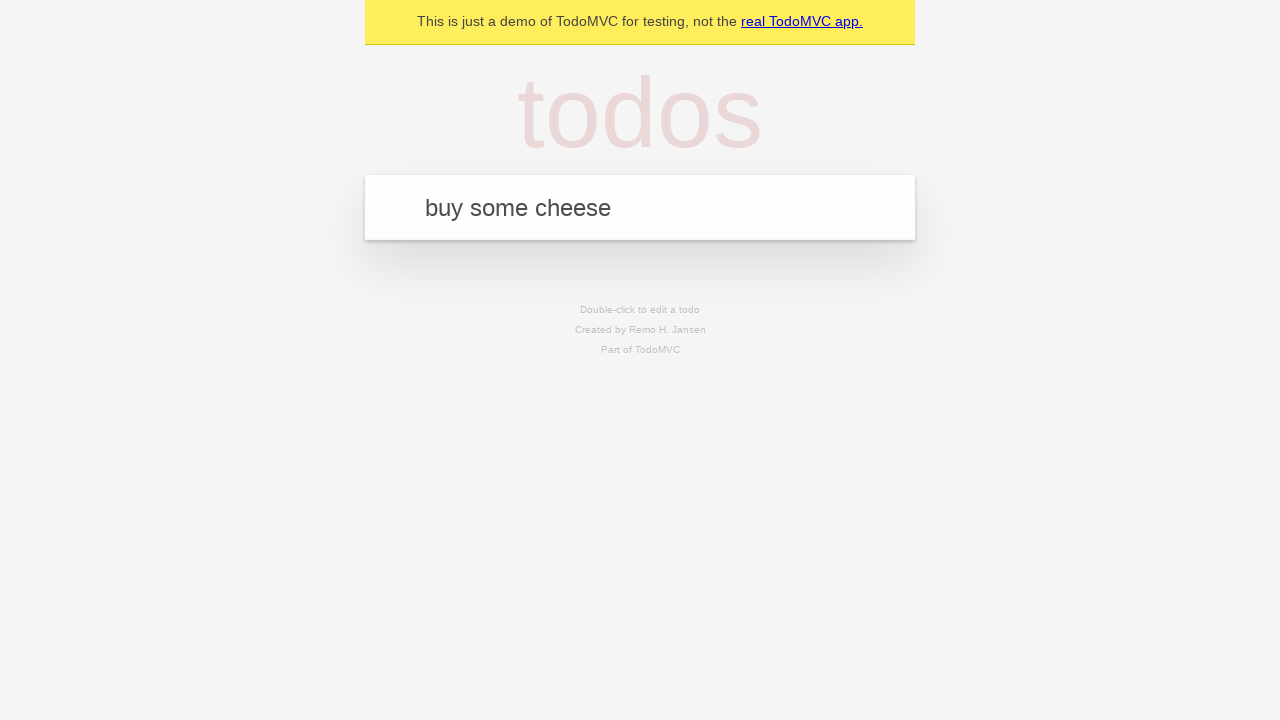

Pressed Enter to add todo item 'buy some cheese' on internal:attr=[placeholder="What needs to be done?"i]
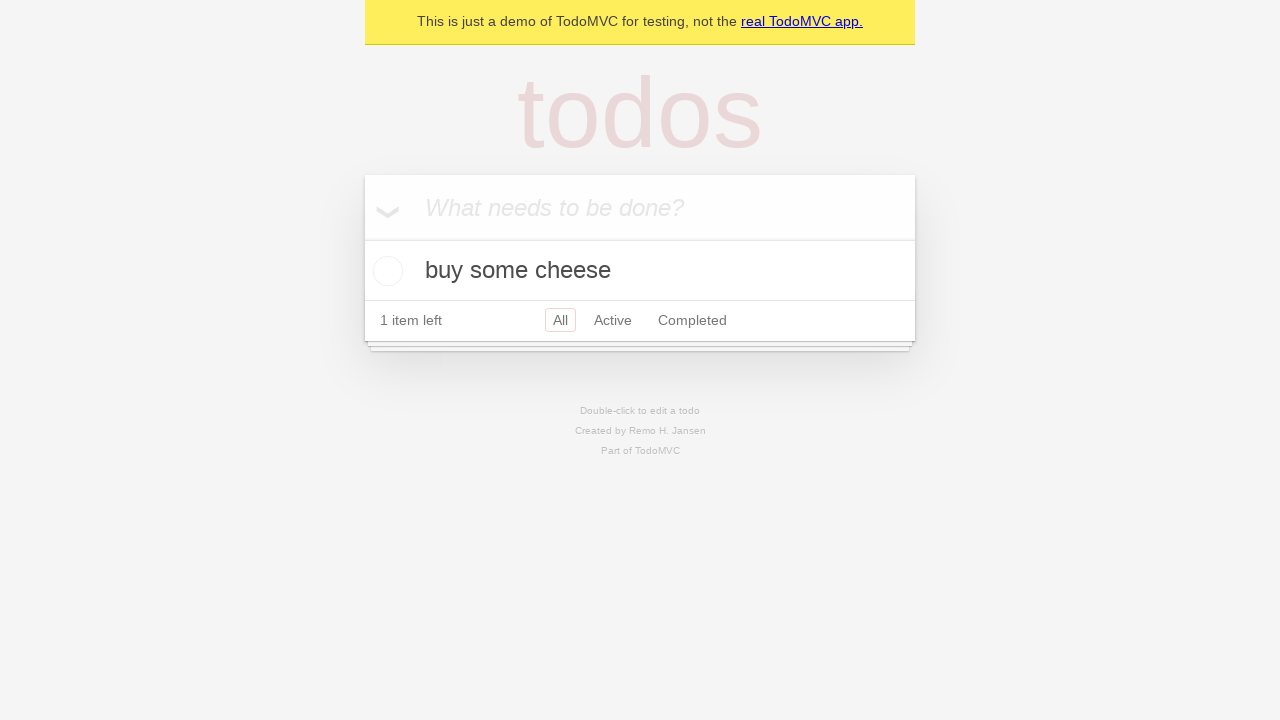

Filled todo input field with 'feed the cat' on internal:attr=[placeholder="What needs to be done?"i]
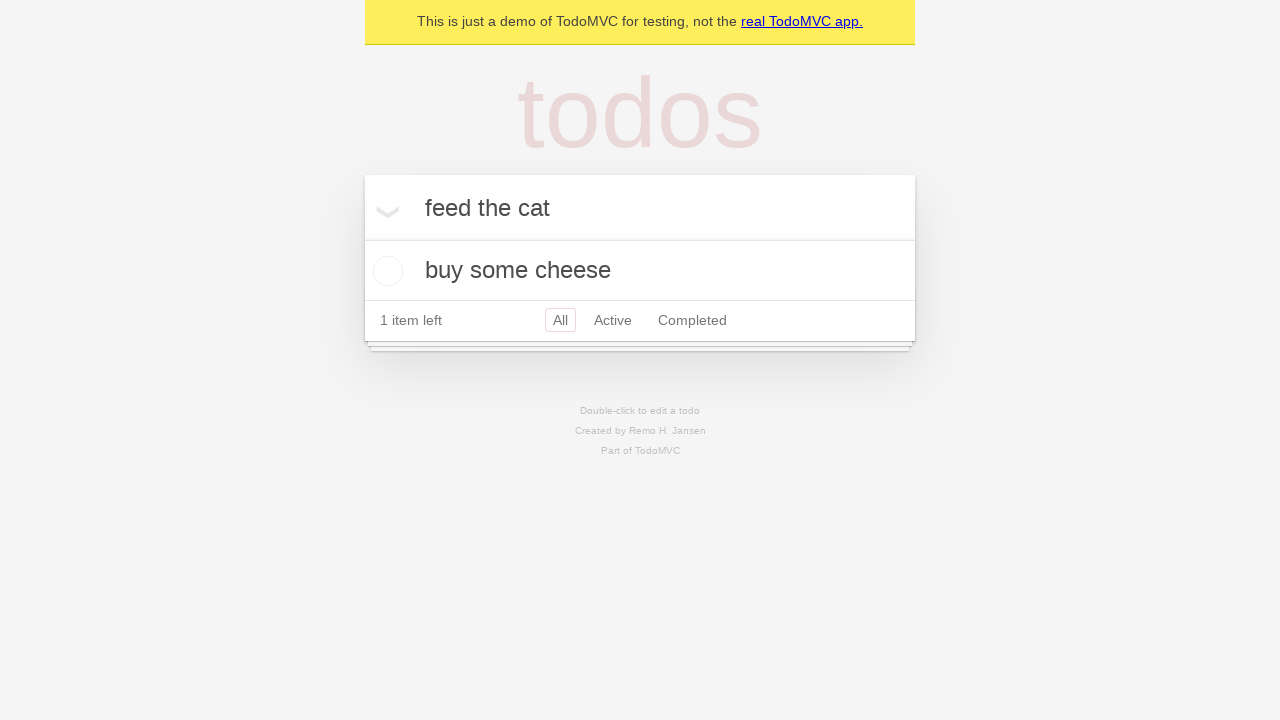

Pressed Enter to add todo item 'feed the cat' on internal:attr=[placeholder="What needs to be done?"i]
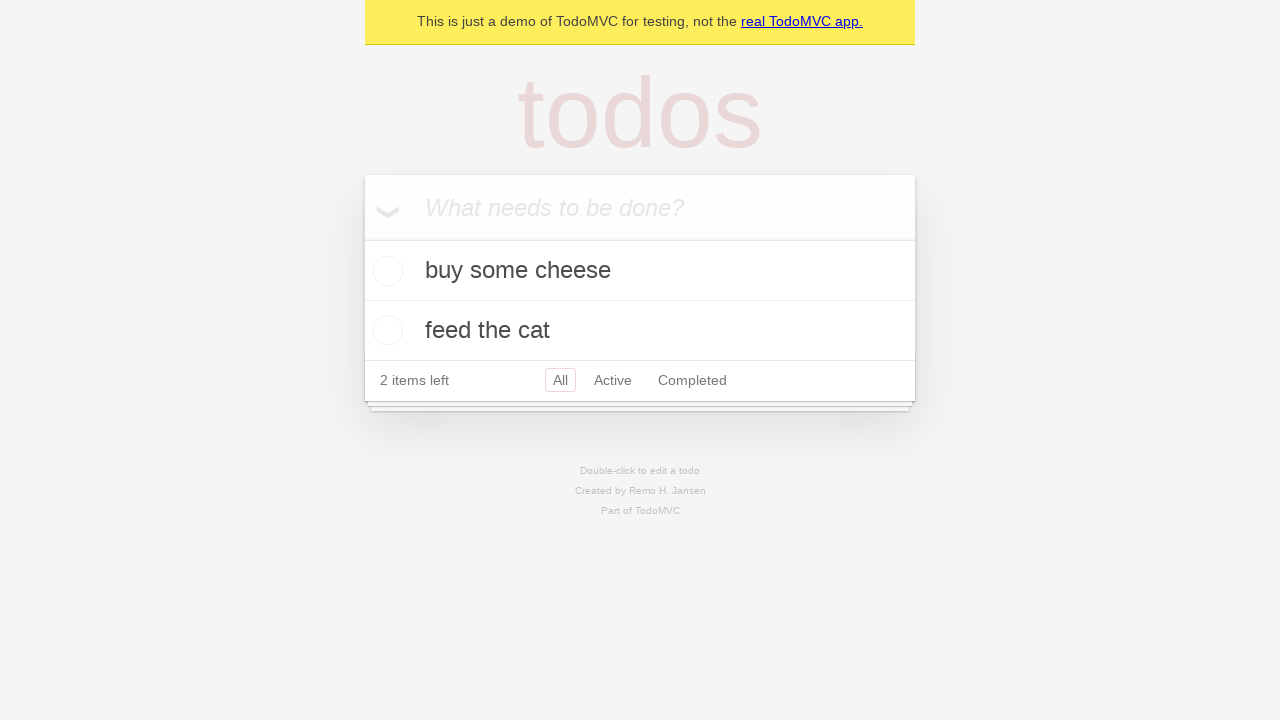

Filled todo input field with 'book a doctors appointment' on internal:attr=[placeholder="What needs to be done?"i]
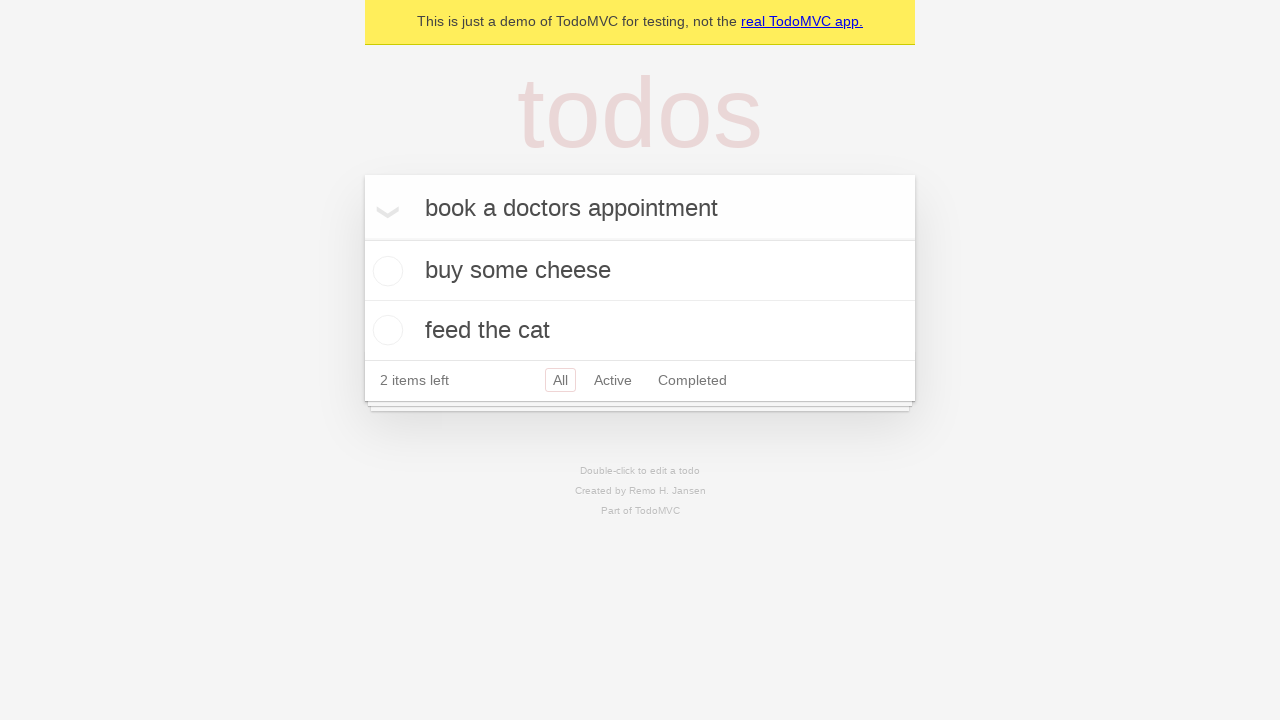

Pressed Enter to add todo item 'book a doctors appointment' on internal:attr=[placeholder="What needs to be done?"i]
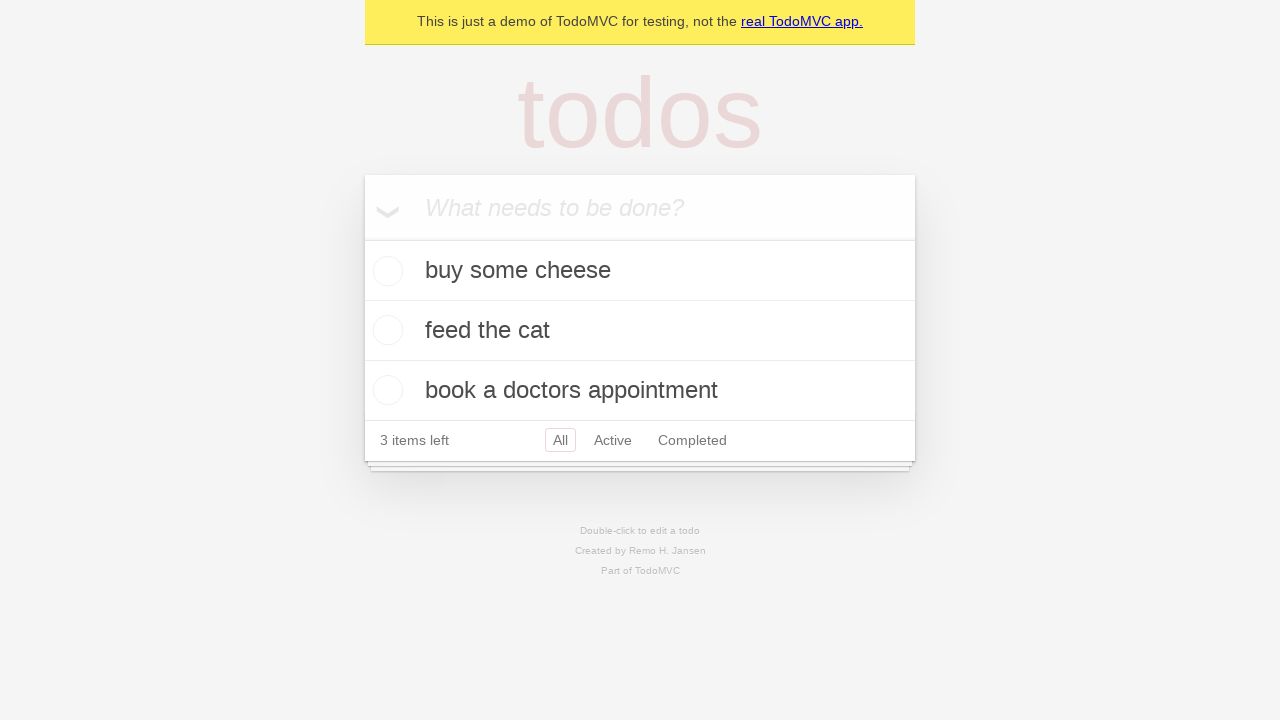

Waited for all 3 todo items to be added
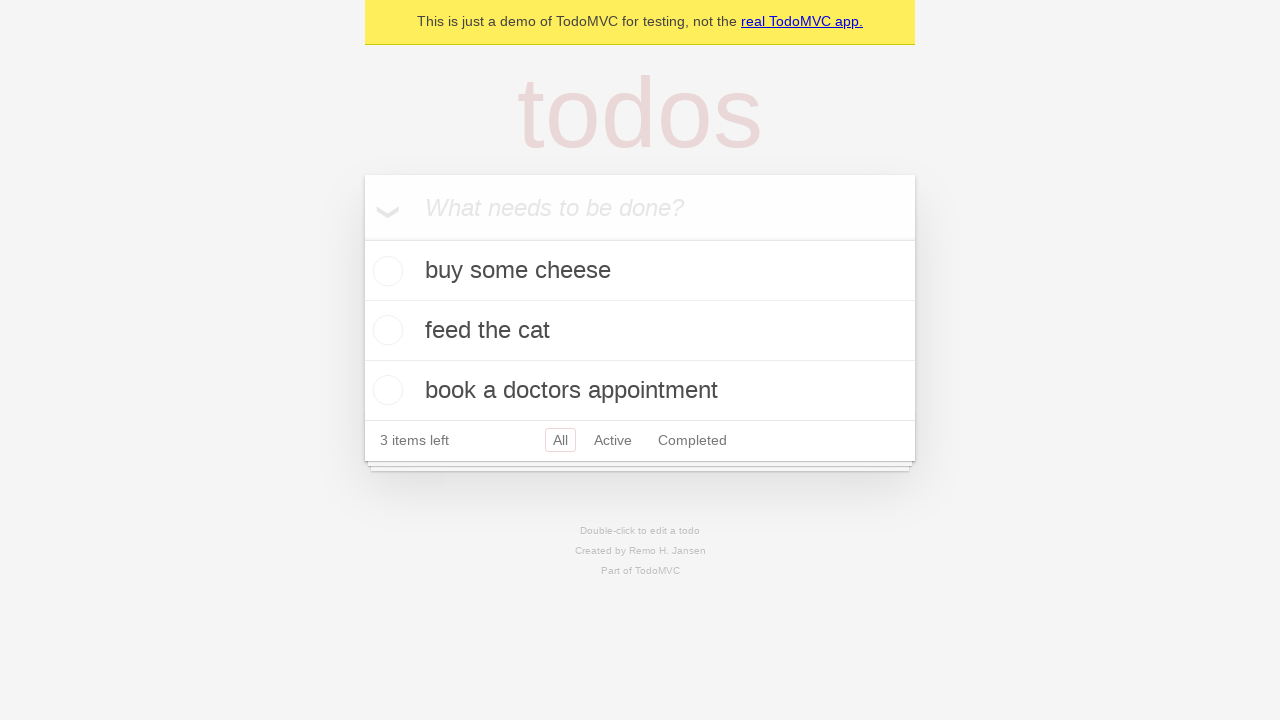

Checked the second todo item to mark it as completed at (385, 330) on internal:testid=[data-testid="todo-item"s] >> nth=1 >> internal:role=checkbox
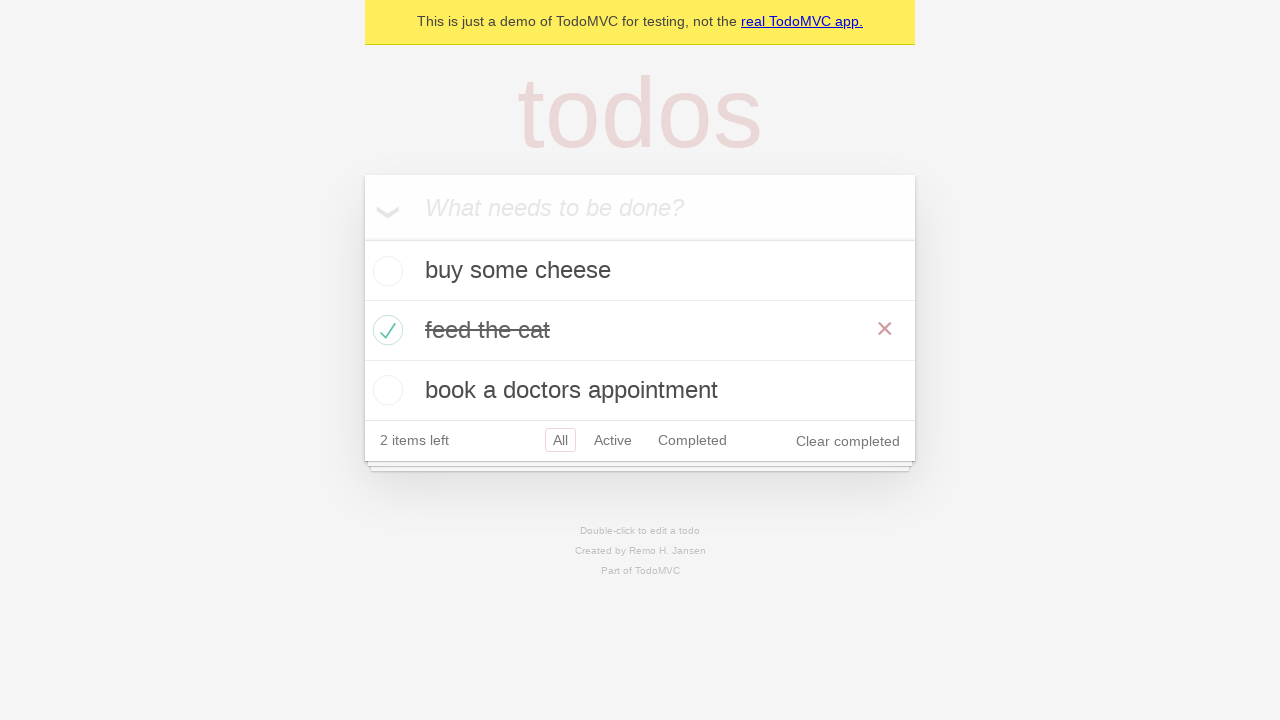

Clicked the Active filter link to display only active items at (613, 440) on internal:role=link[name="Active"i]
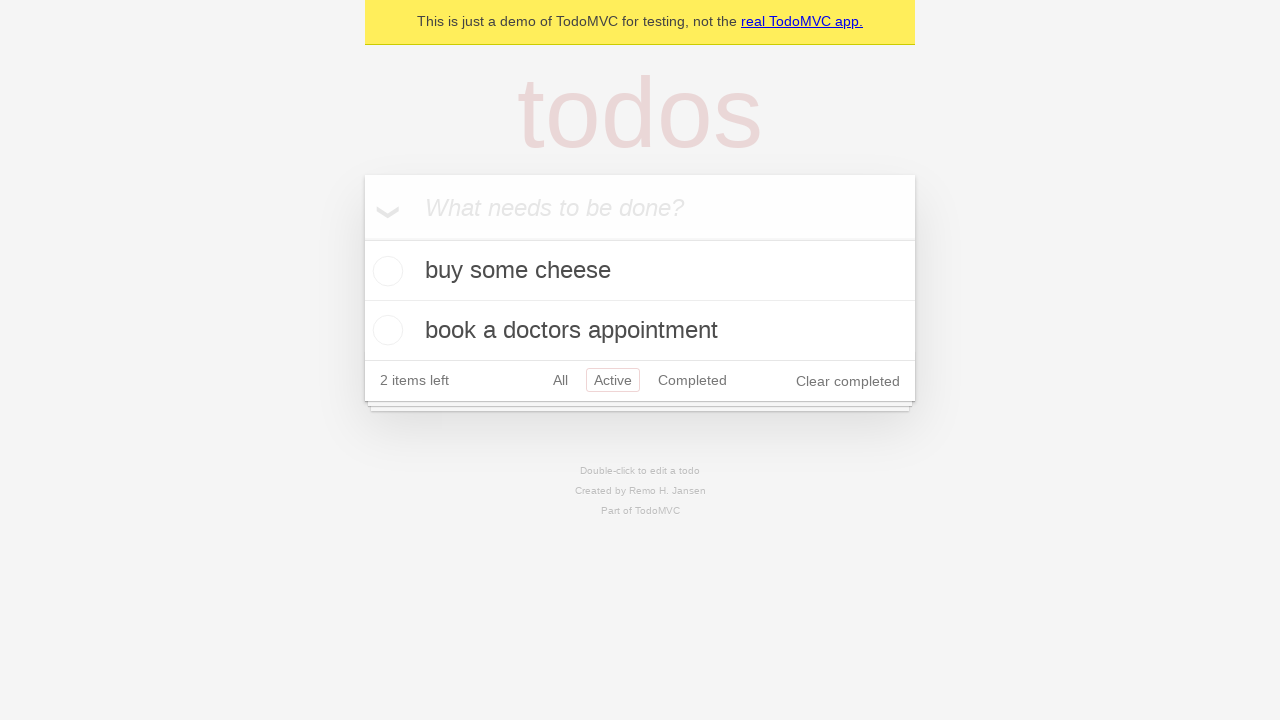

Waited for filtered view showing 2 active todo items
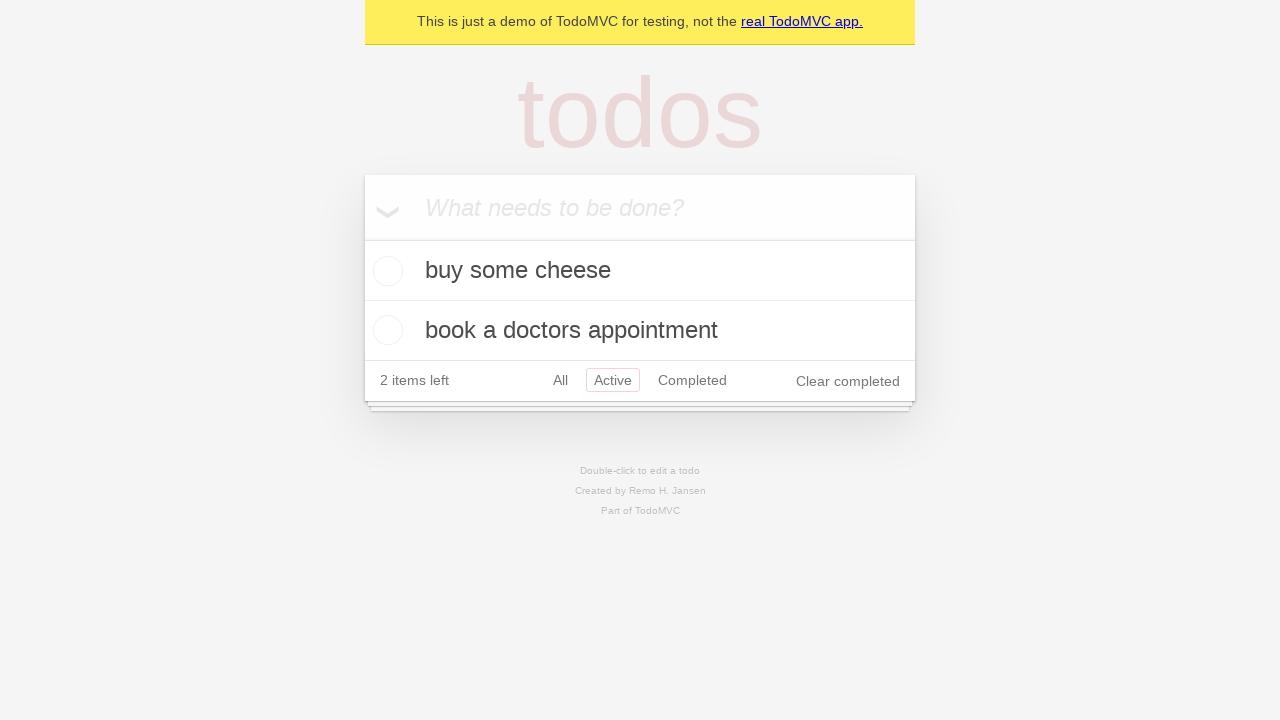

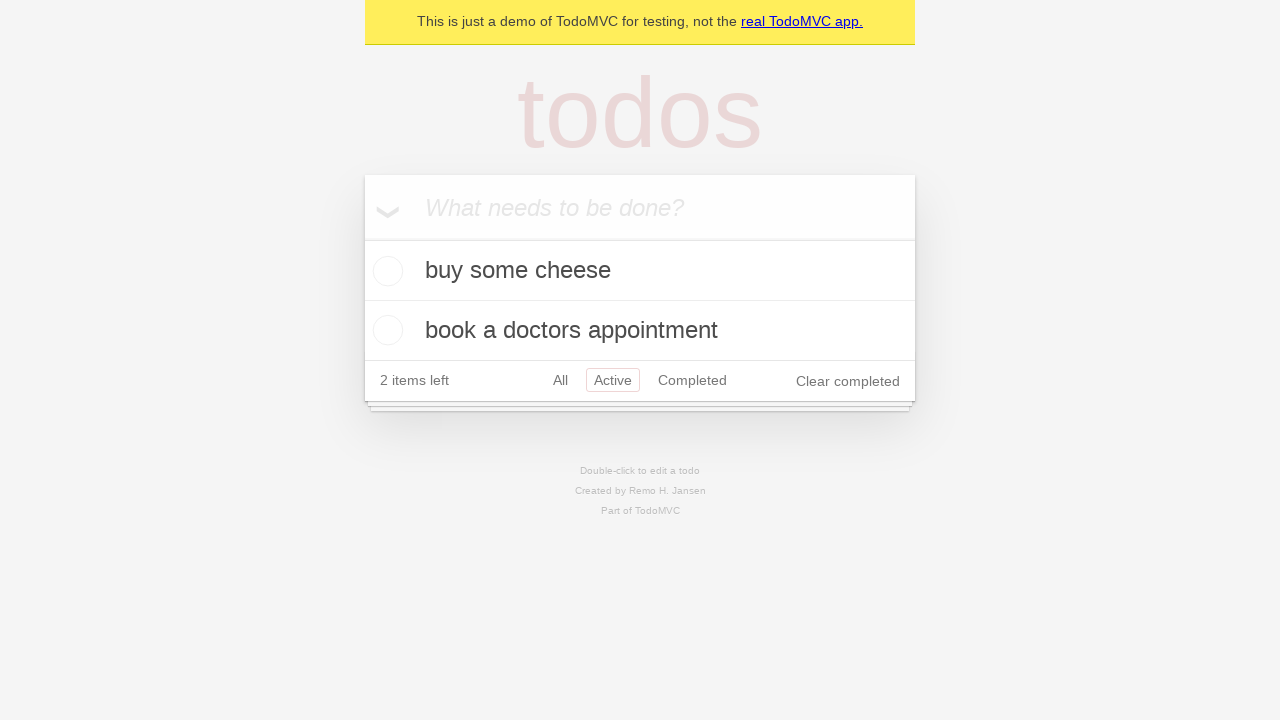